Tests jQuery UI slider functionality by dragging the slider handle to a new position within an iframe

Starting URL: https://jqueryui.com/slider/

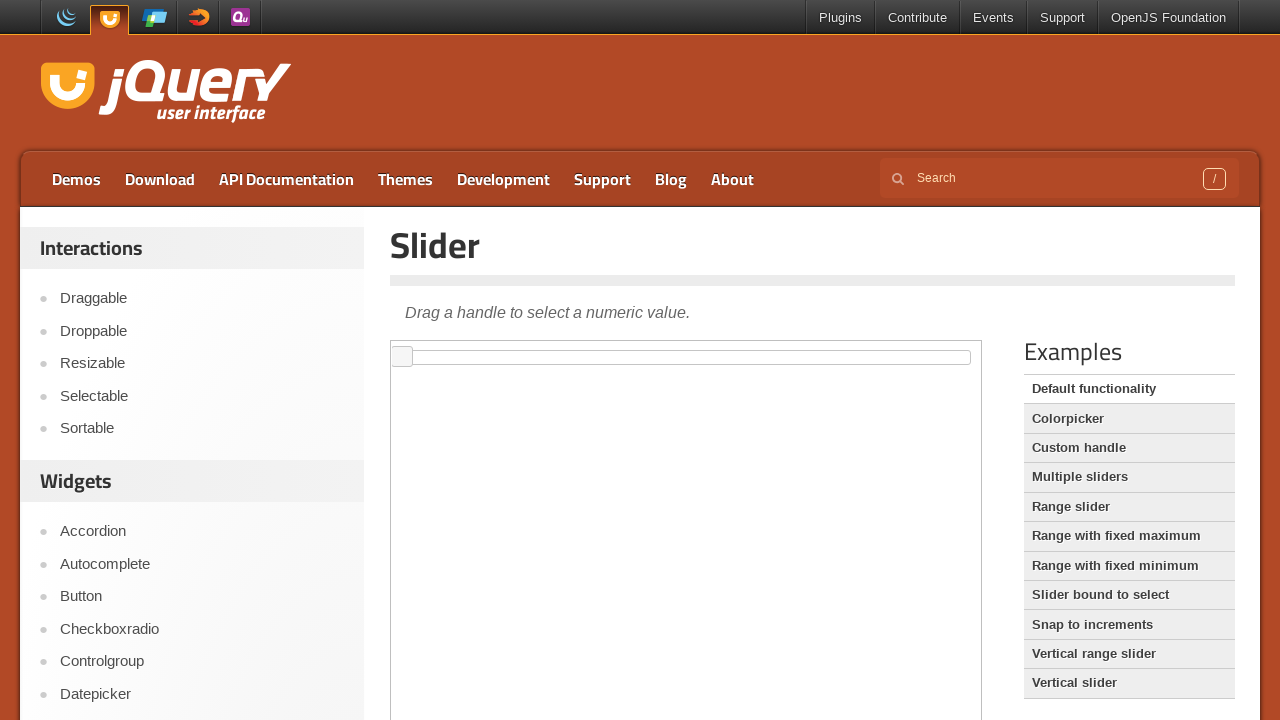

Located the iframe containing the jQuery UI slider
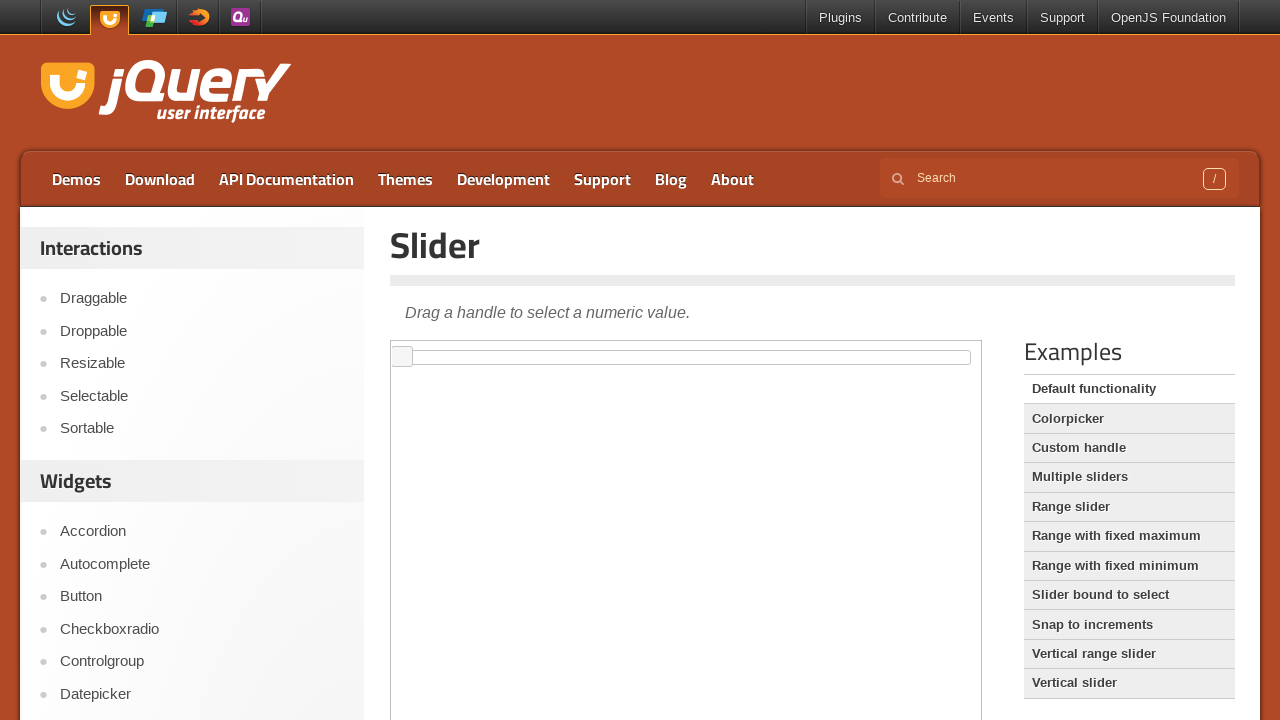

Located the slider handle element within the iframe
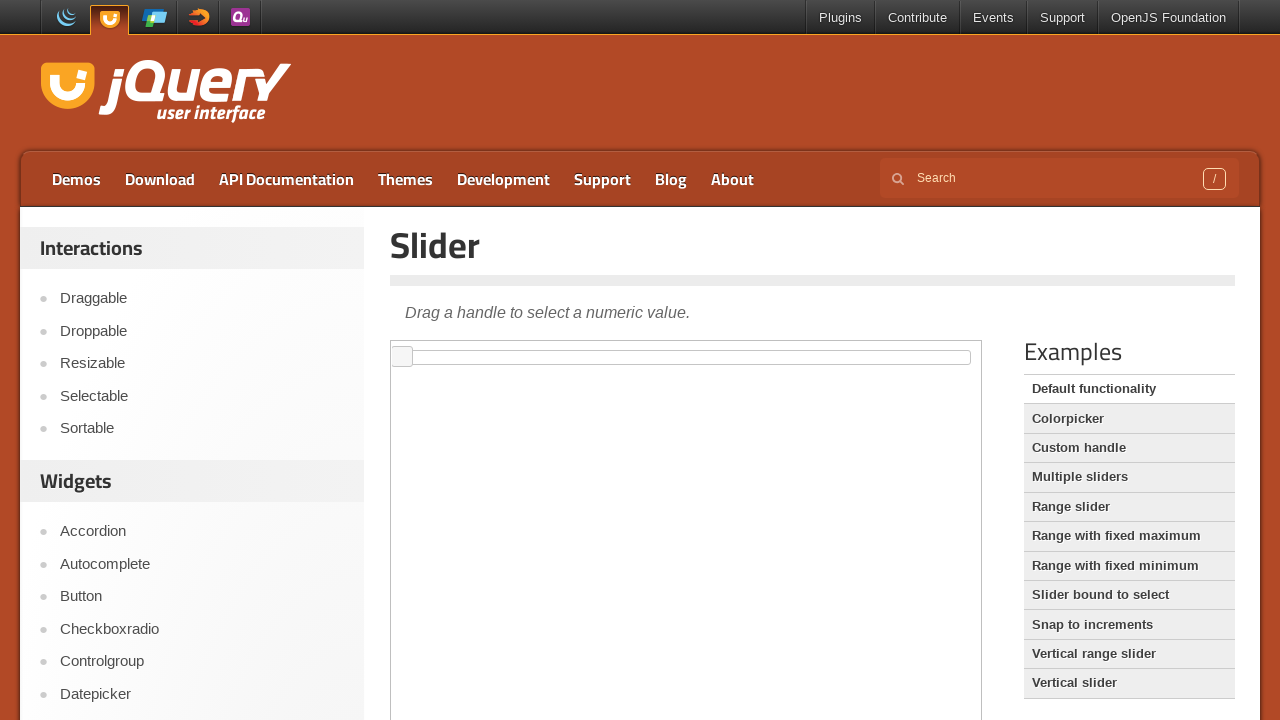

Dragged the slider handle 100 pixels to the right at (493, 347)
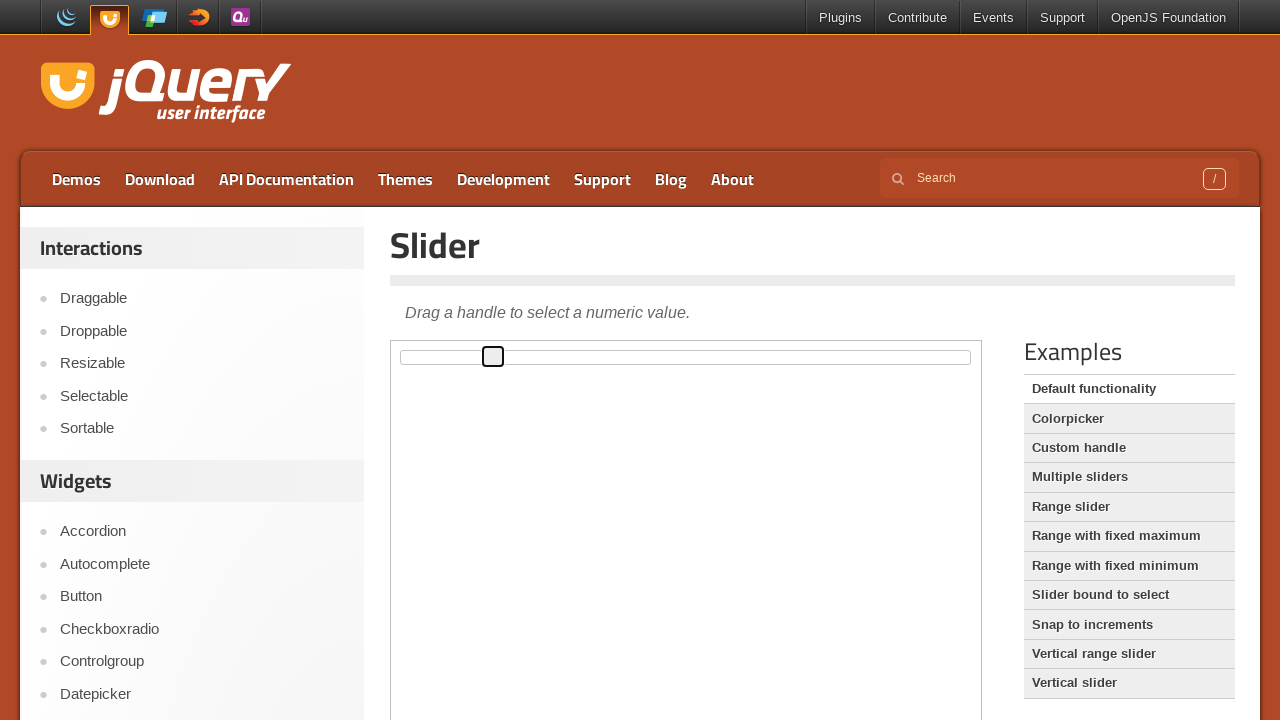

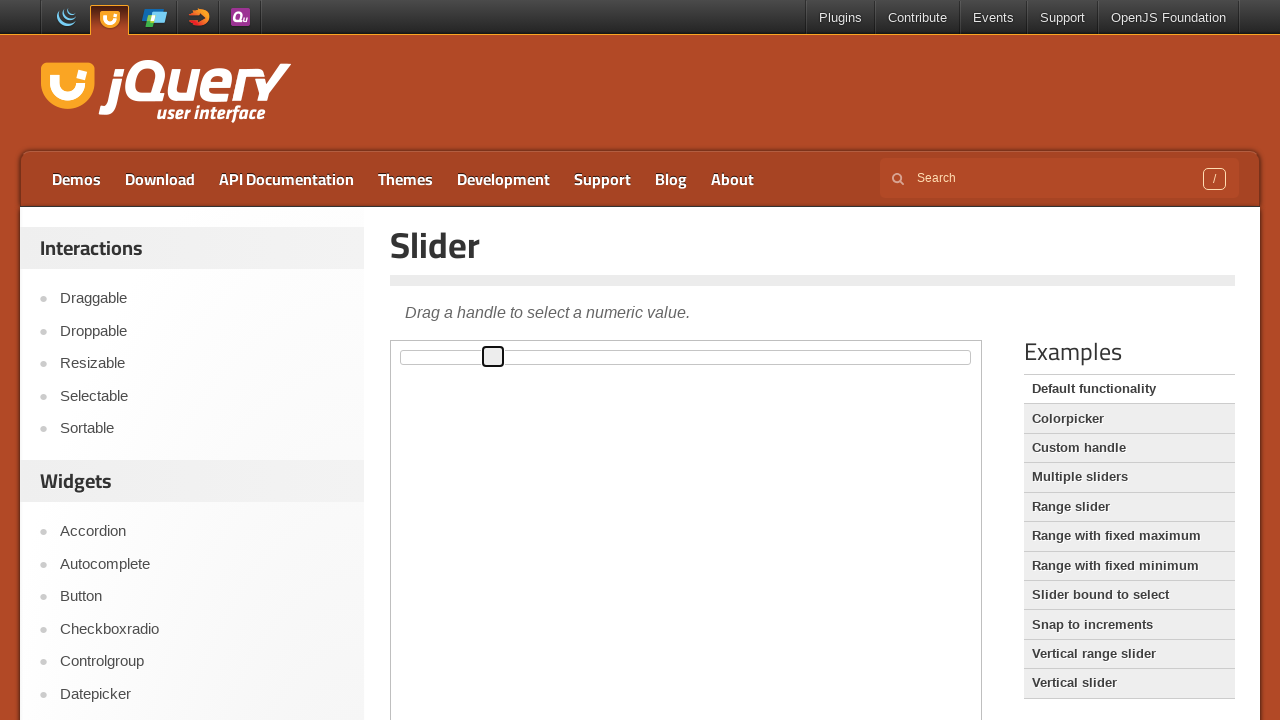